Tests dynamic loading functionality by clicking a start button and verifying the loaded content appears

Starting URL: http://the-internet.herokuapp.com/dynamic_loading/2

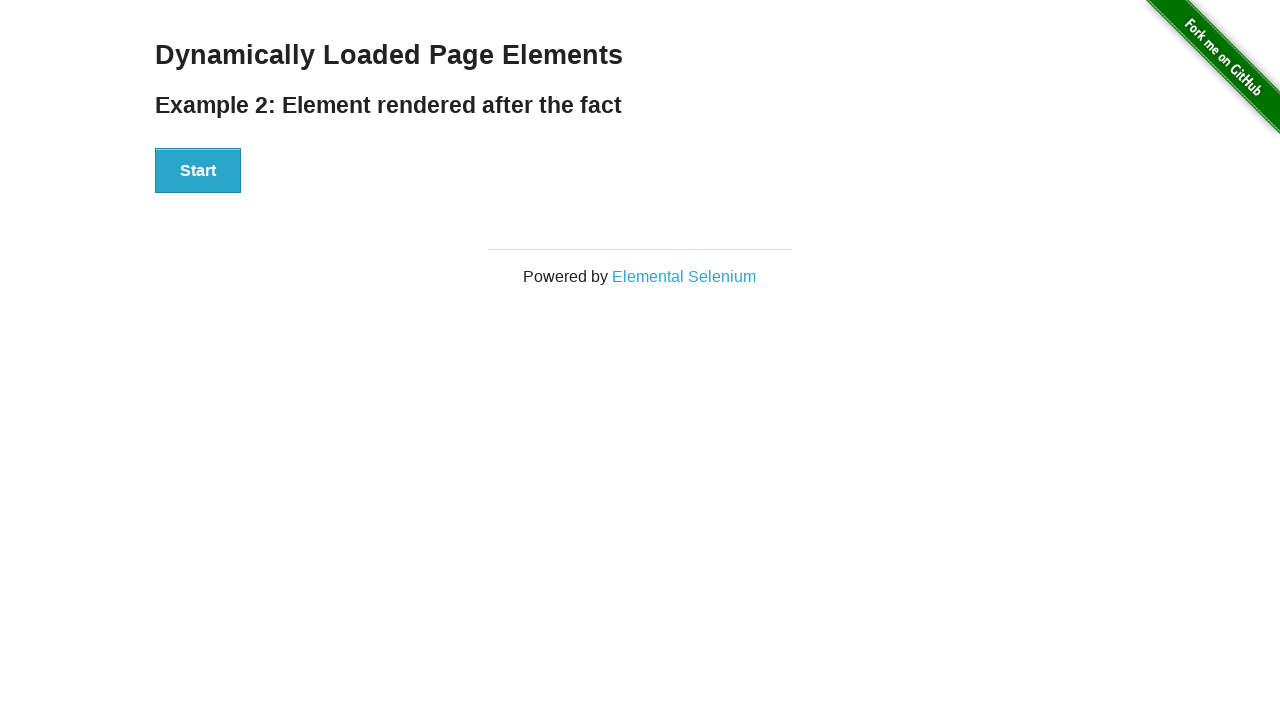

Navigated to dynamic loading page
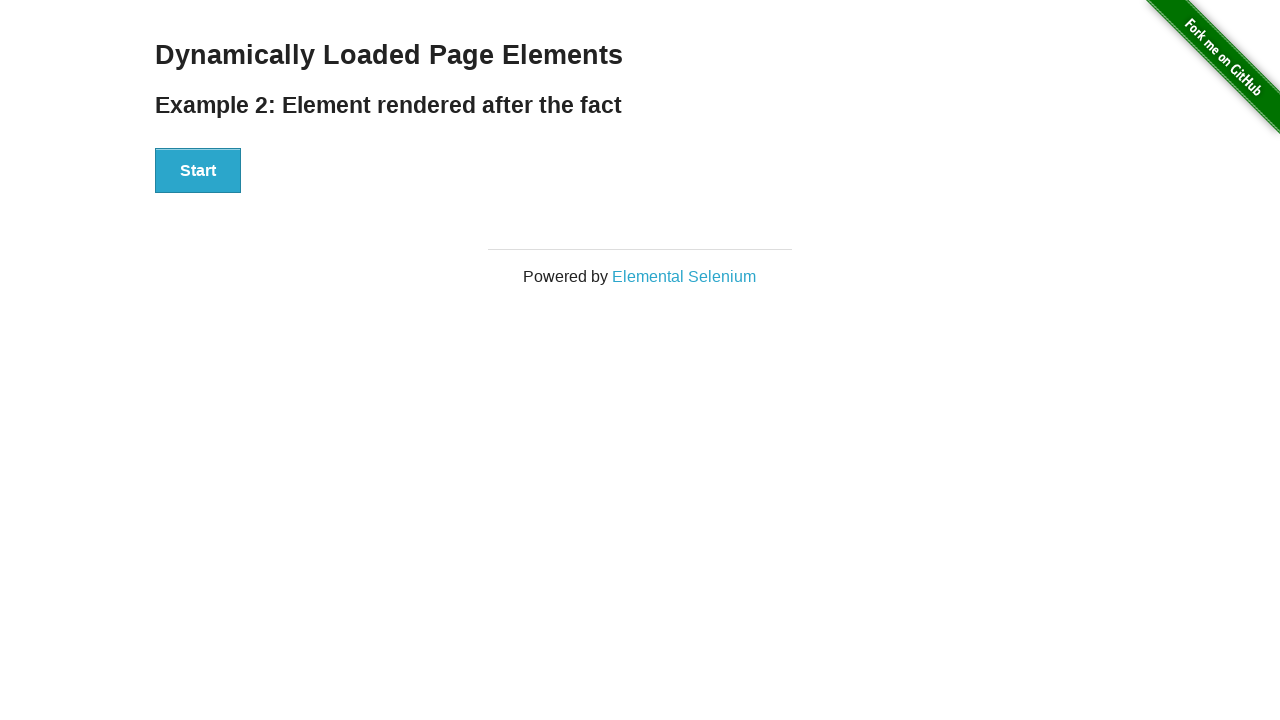

Clicked start button to trigger dynamic loading at (198, 171) on #start > button
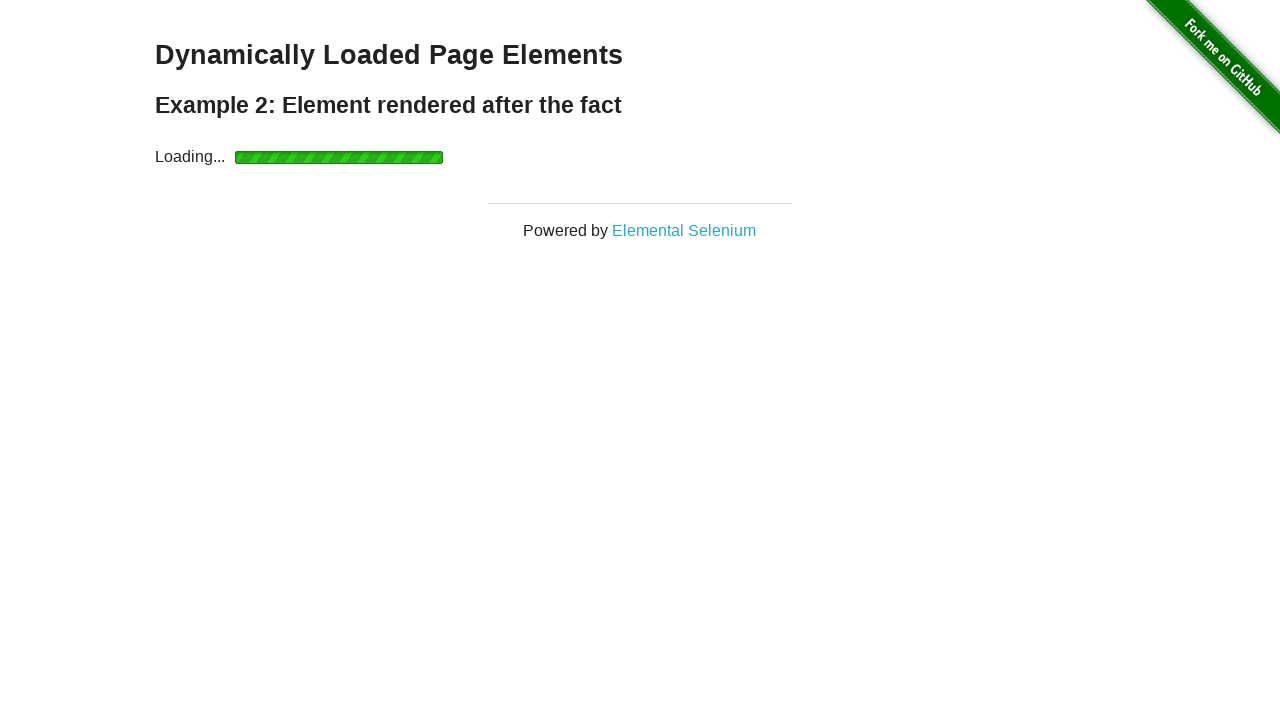

Finish element appeared after dynamic loading completed
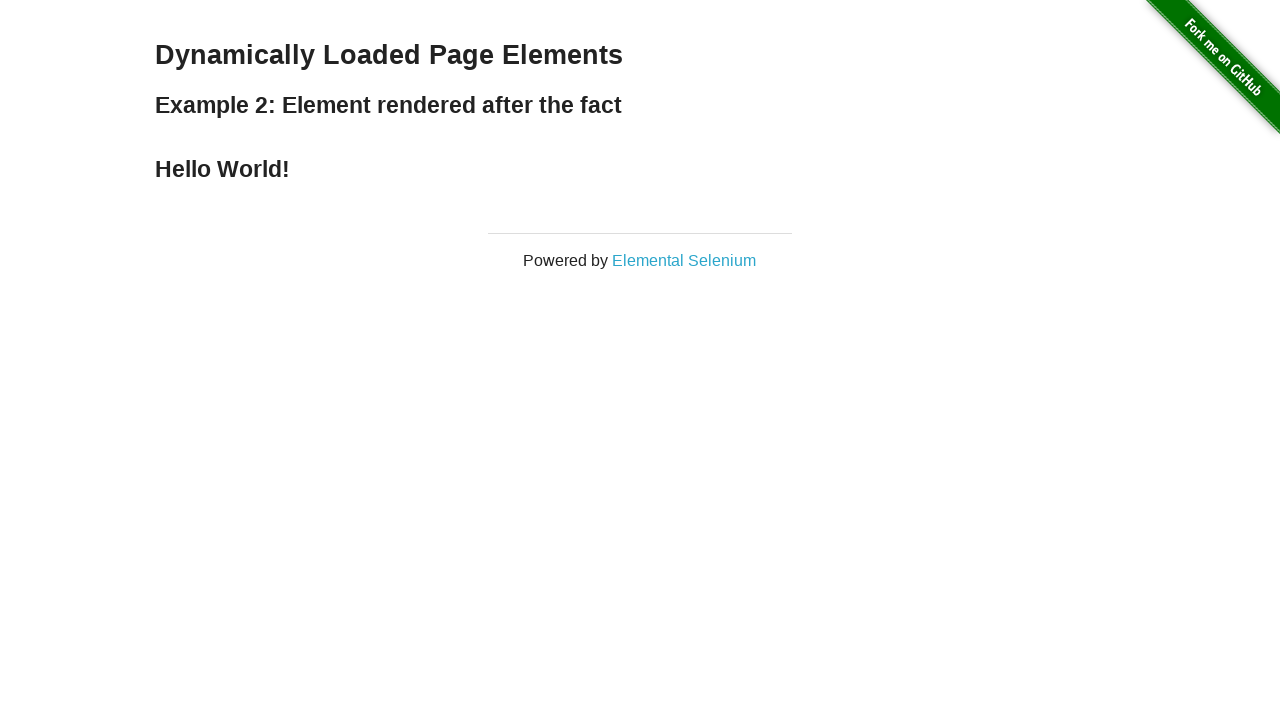

Retrieved finish element text: Hello World!
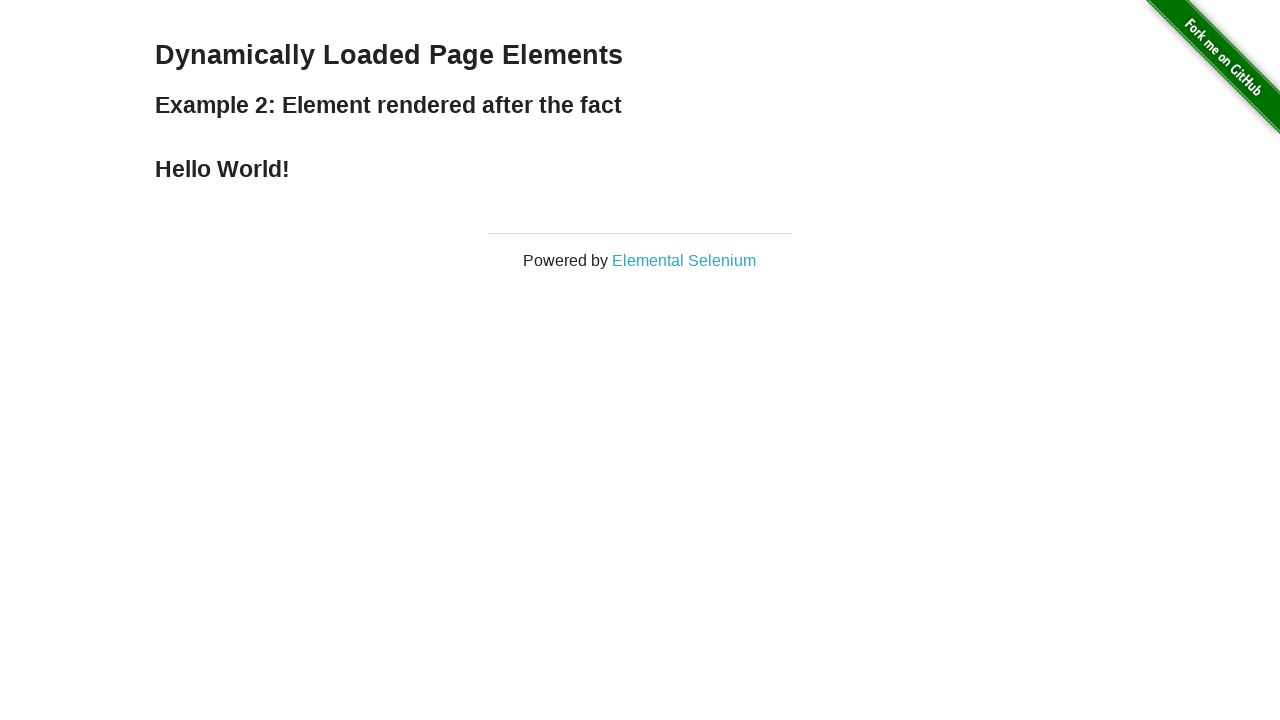

Printed finish text to console: Hello World!
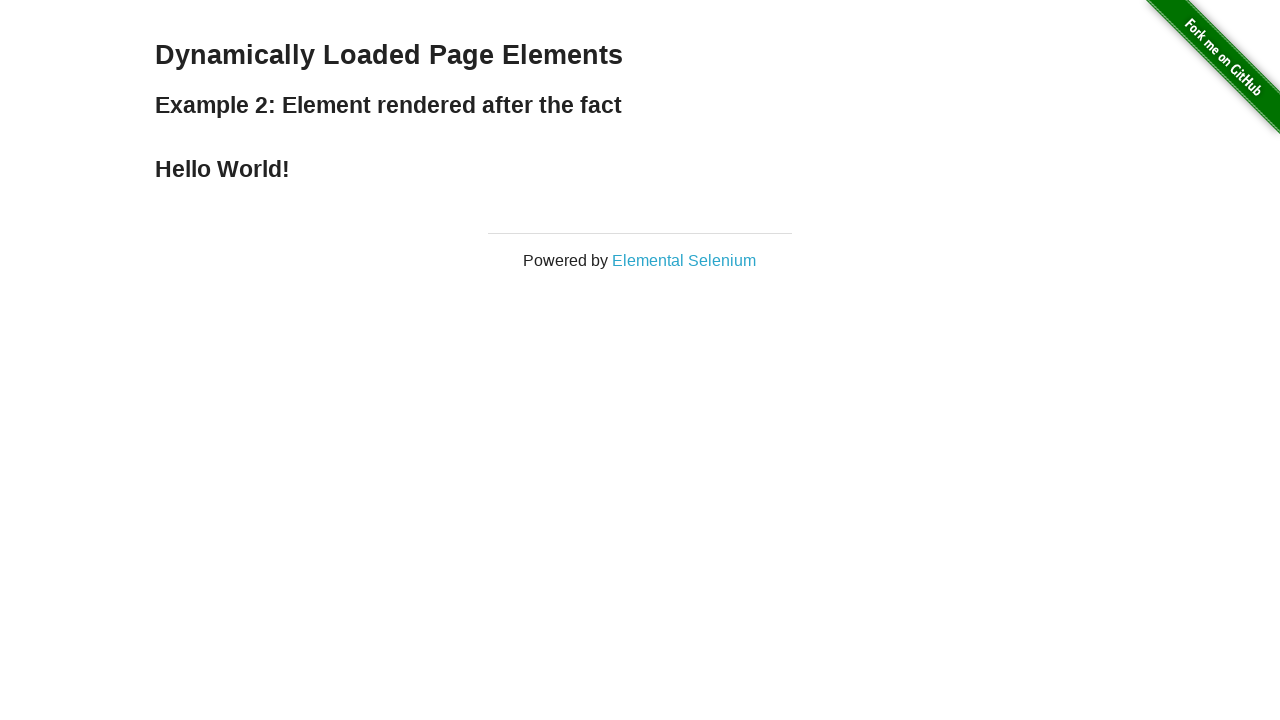

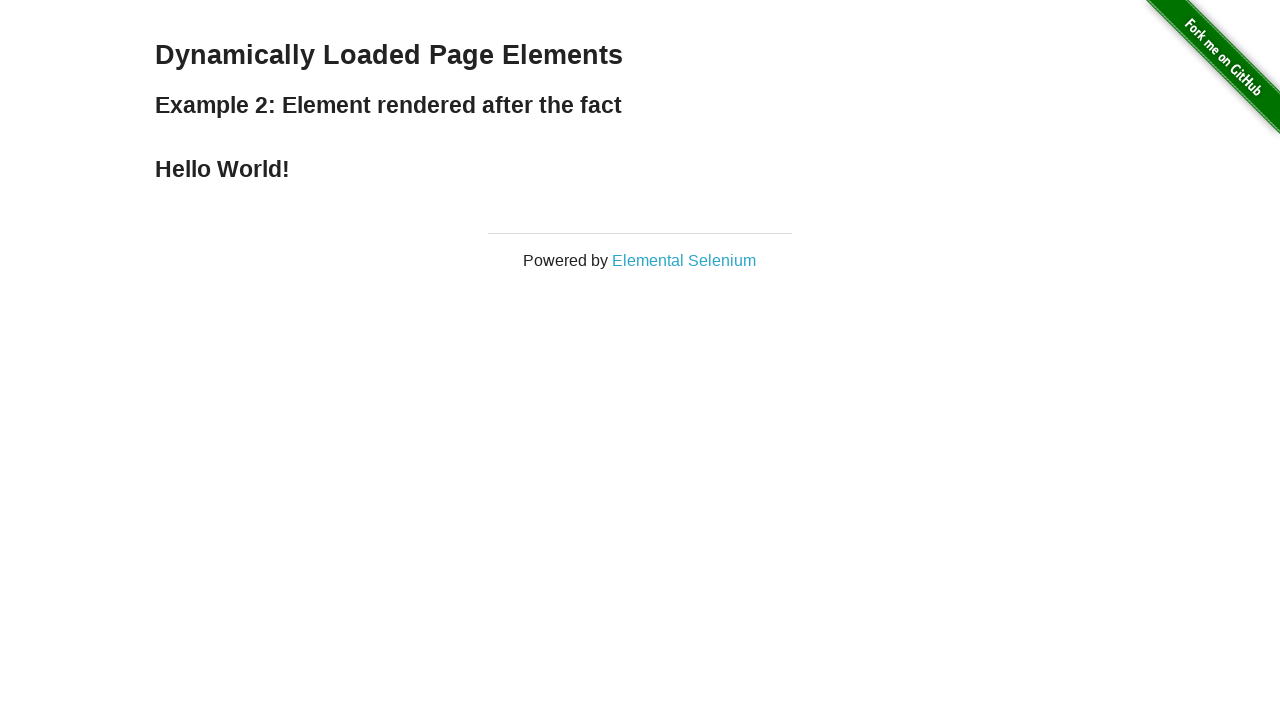